Navigates to an e-commerce site, goes to the next page of products, and selects a specific product (Apple monitor 24)

Starting URL: https://www.demoblaze.com/

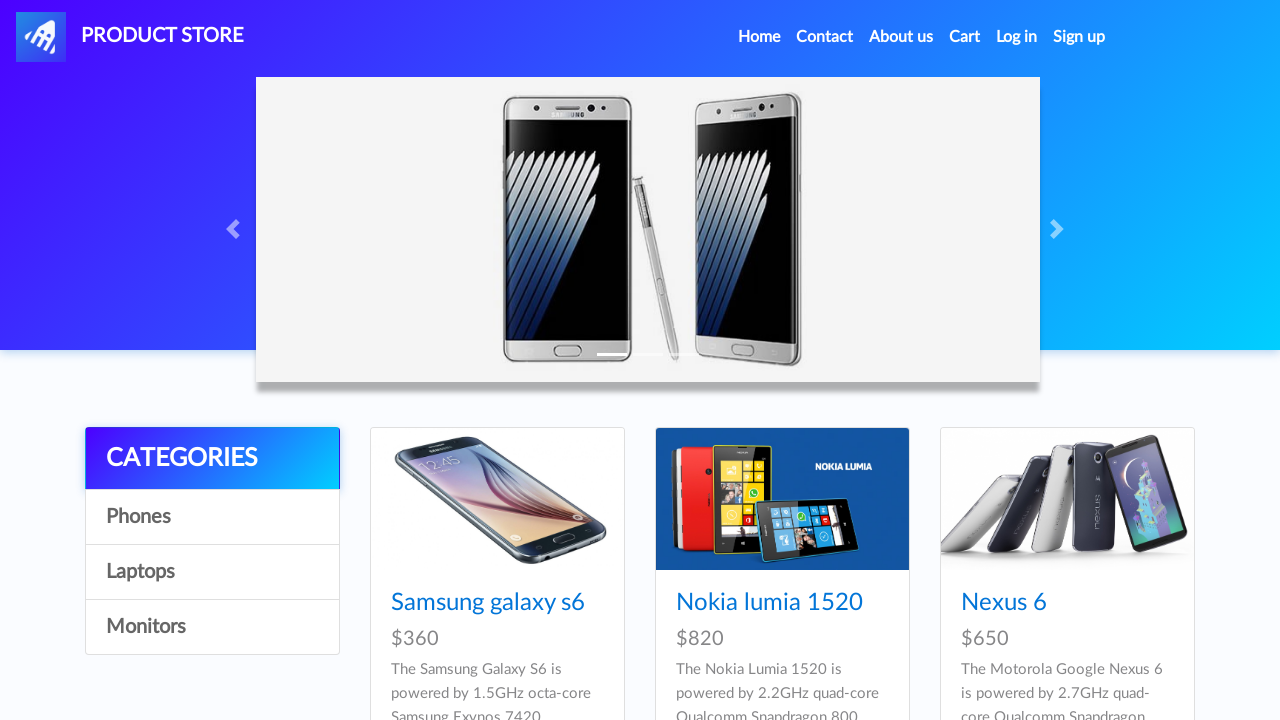

Clicked next page button to view more products at (1166, 385) on #next2
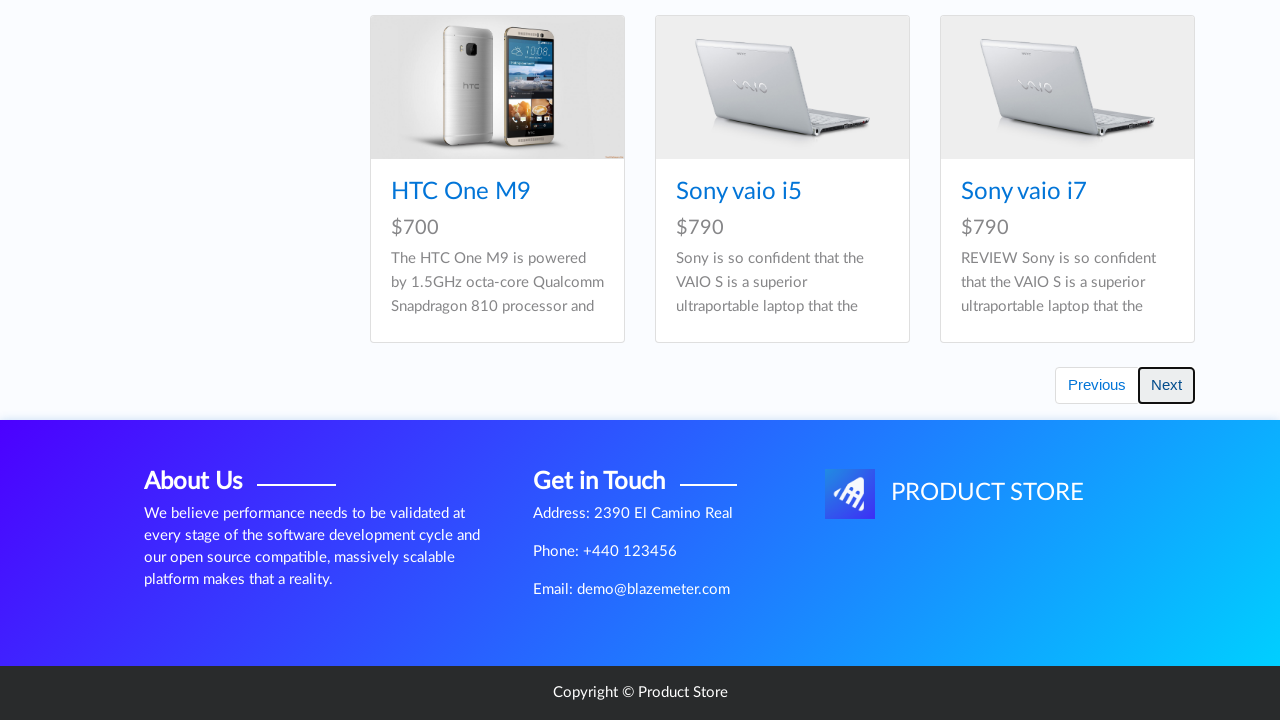

Waited 3 seconds for page to load
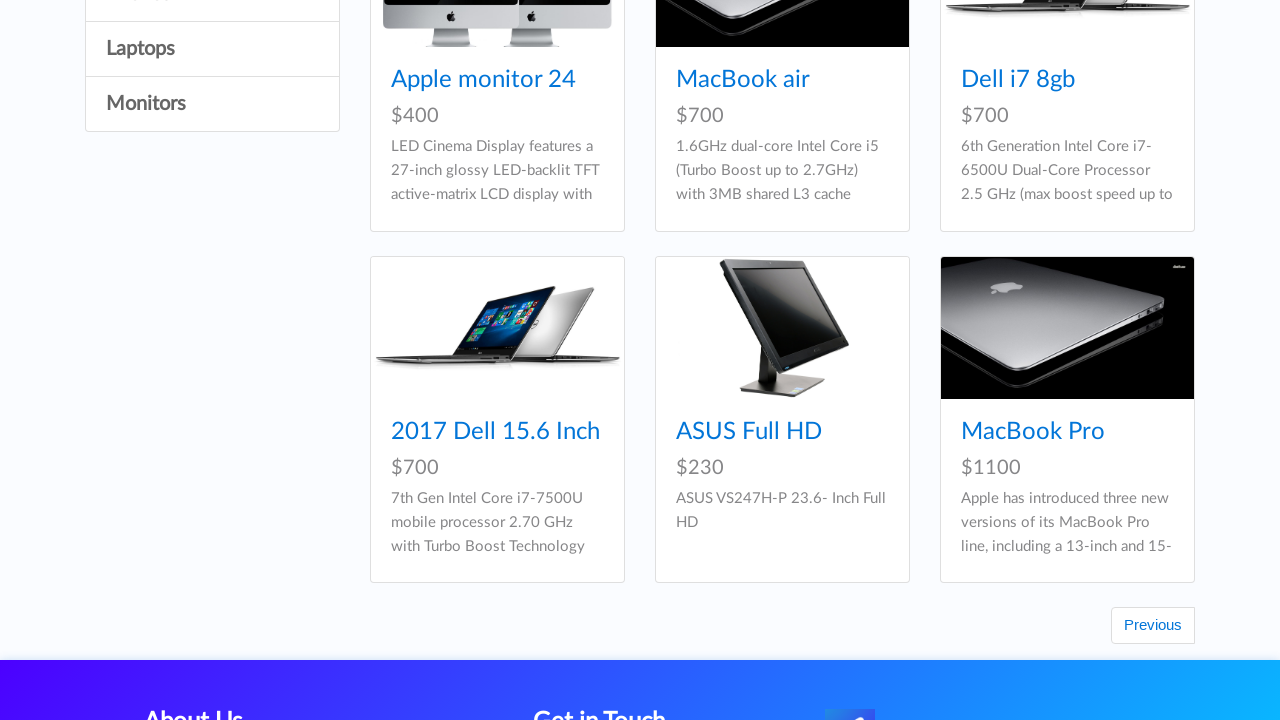

Clicked on Apple monitor 24 product at (484, 80) on text=Apple monitor 24
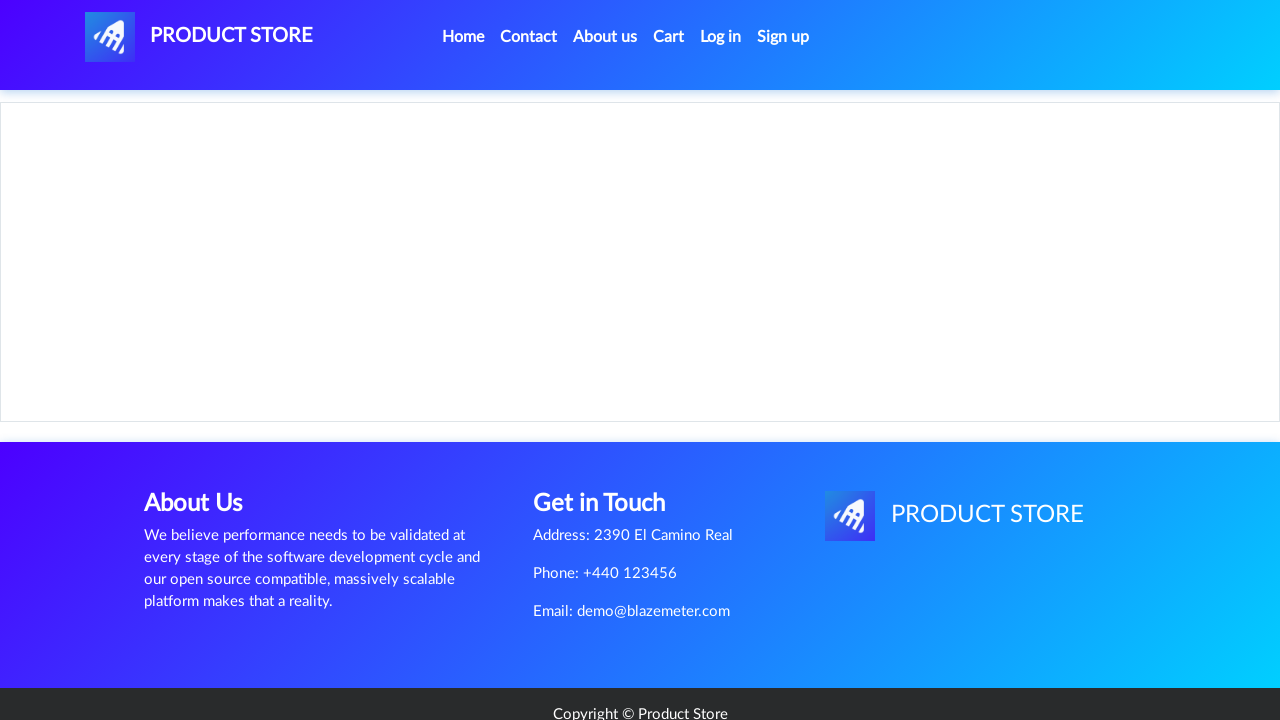

Waited 4 seconds for product page to load
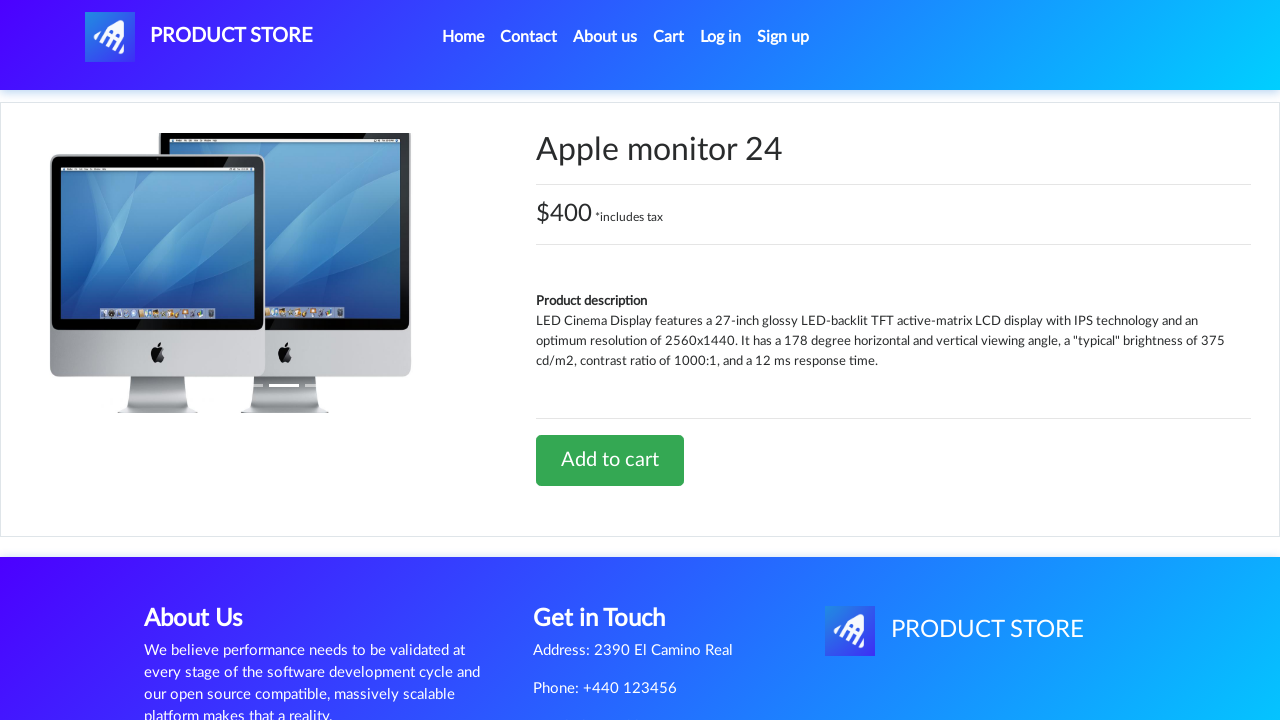

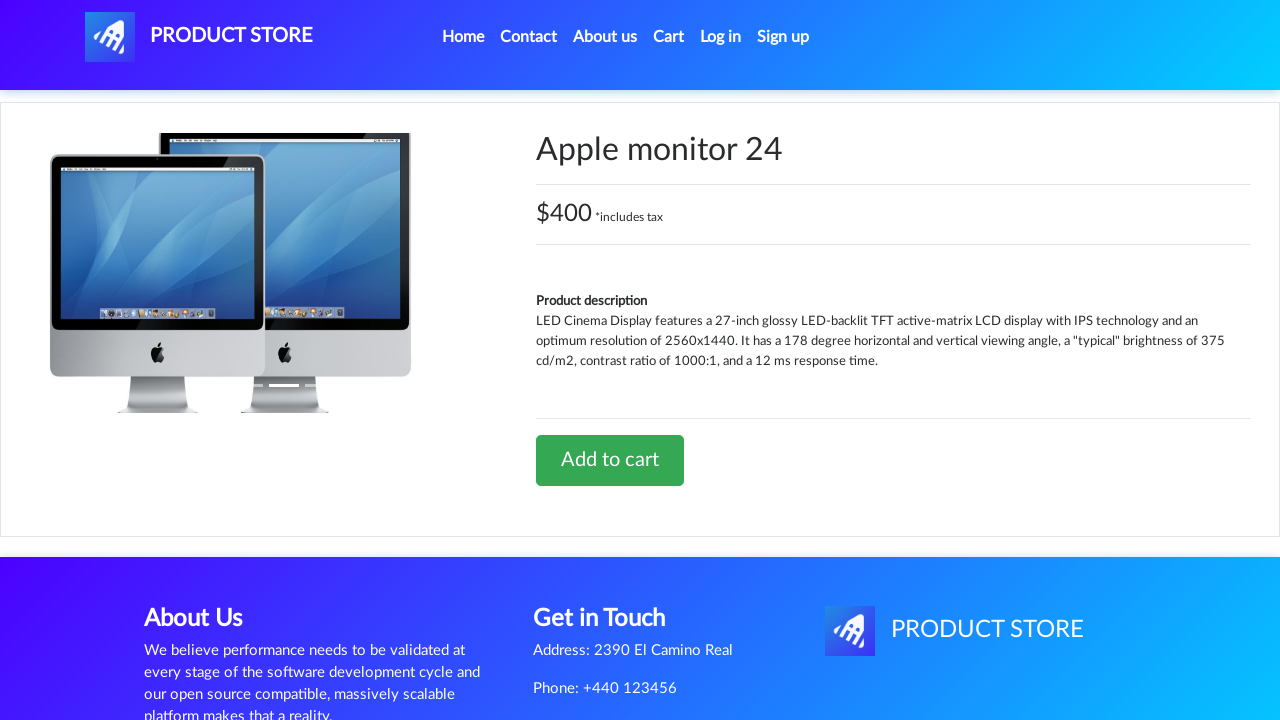